Tests login form validation by entering credentials, clearing both fields, and verifying the "Username is required" error message appears

Starting URL: https://www.saucedemo.com/

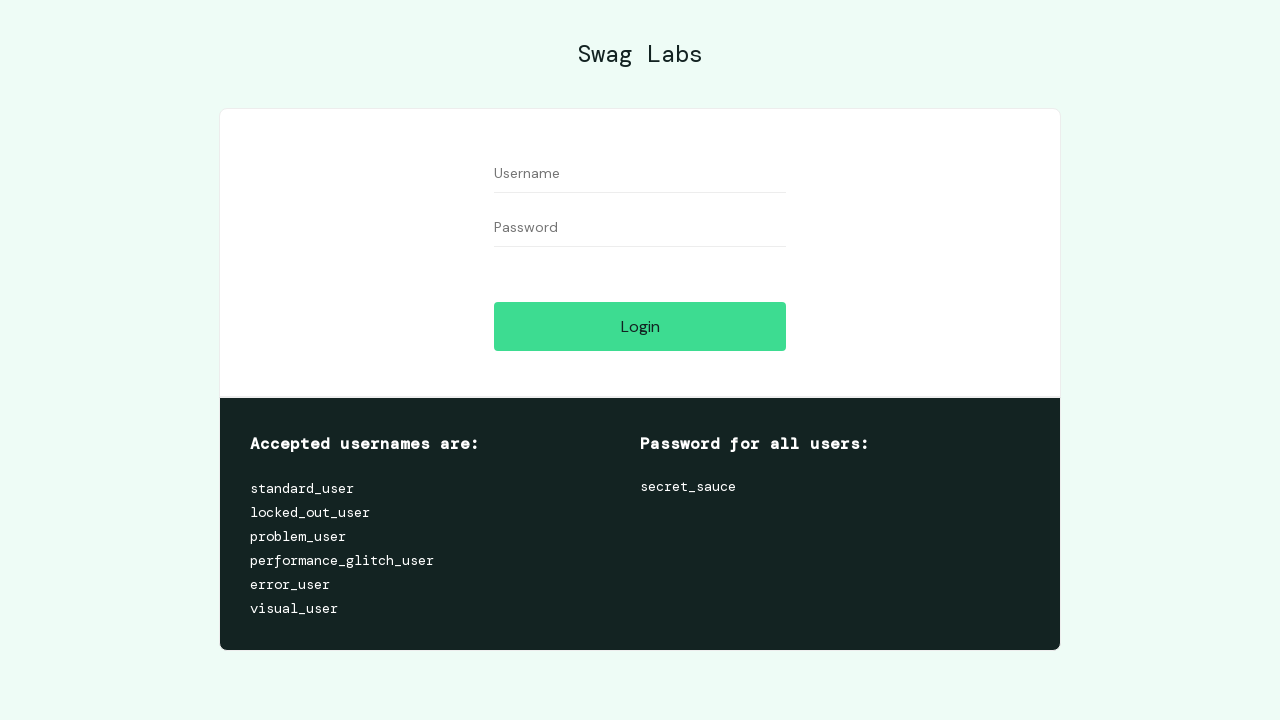

Filled username field with 'testuser123' on input[id='user-name']
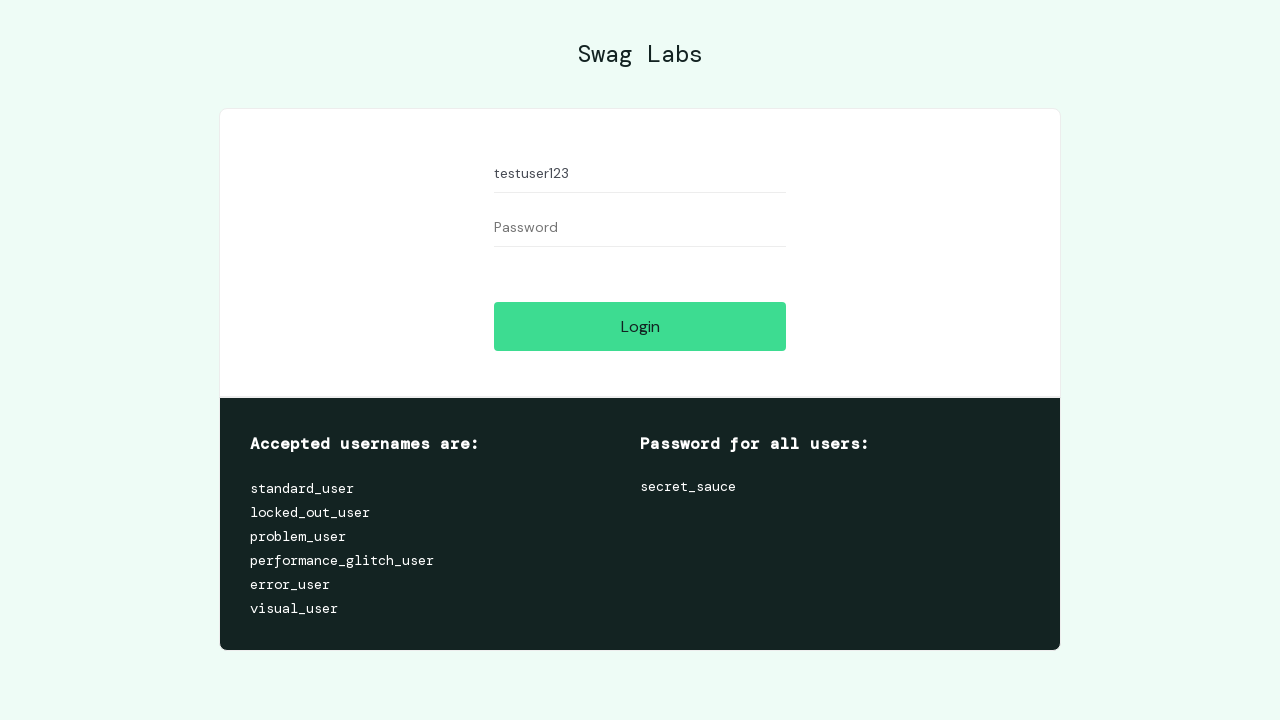

Filled password field with 'testpass456' on input[id='password']
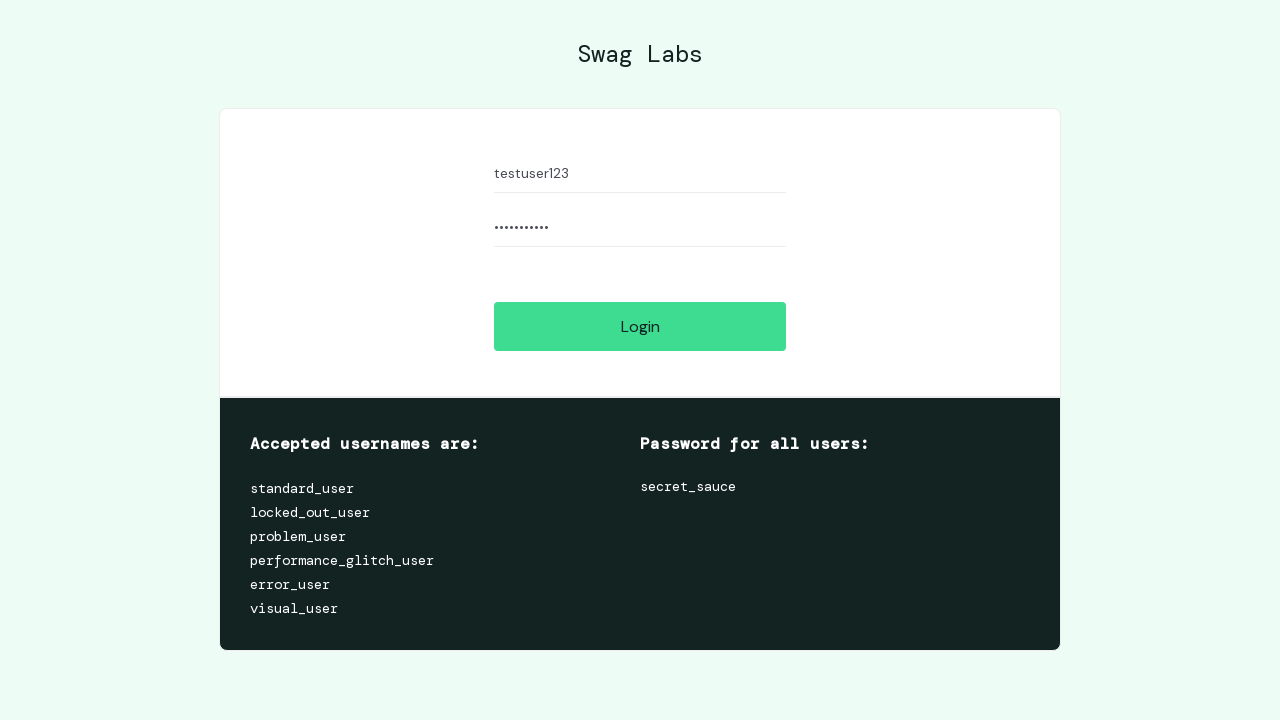

Cleared username field on input[id='user-name']
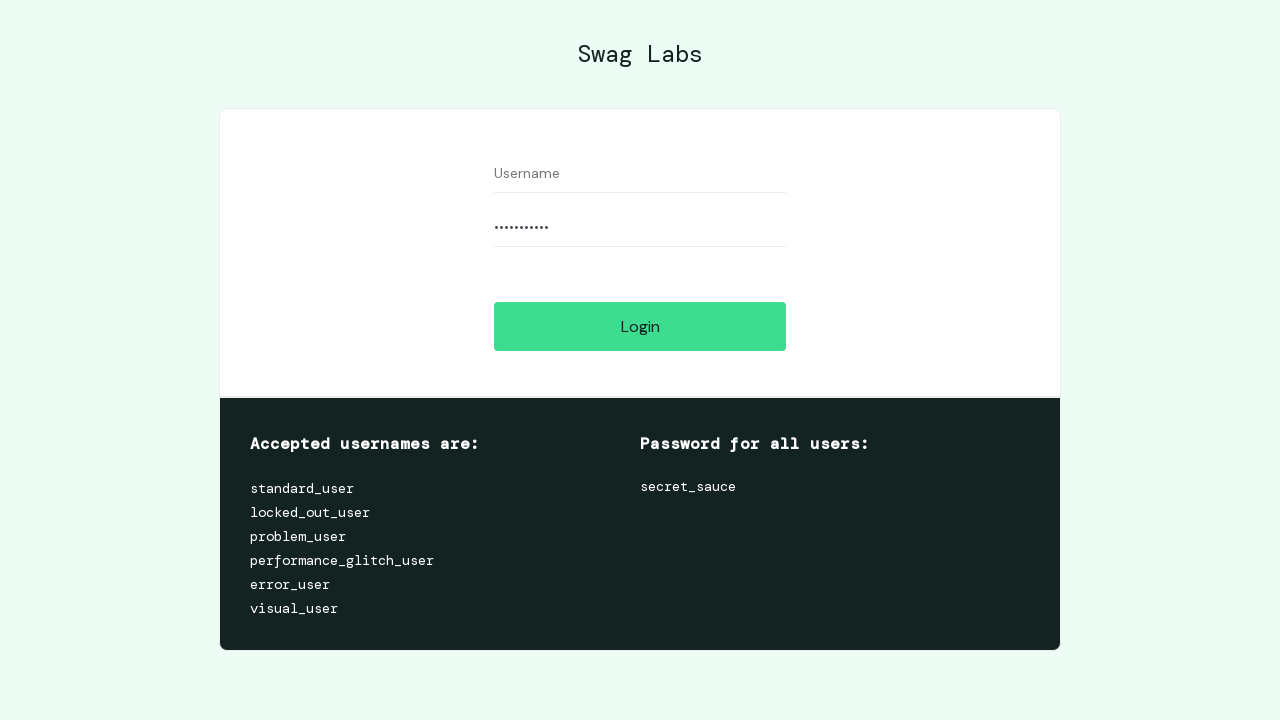

Cleared password field on input[id='password']
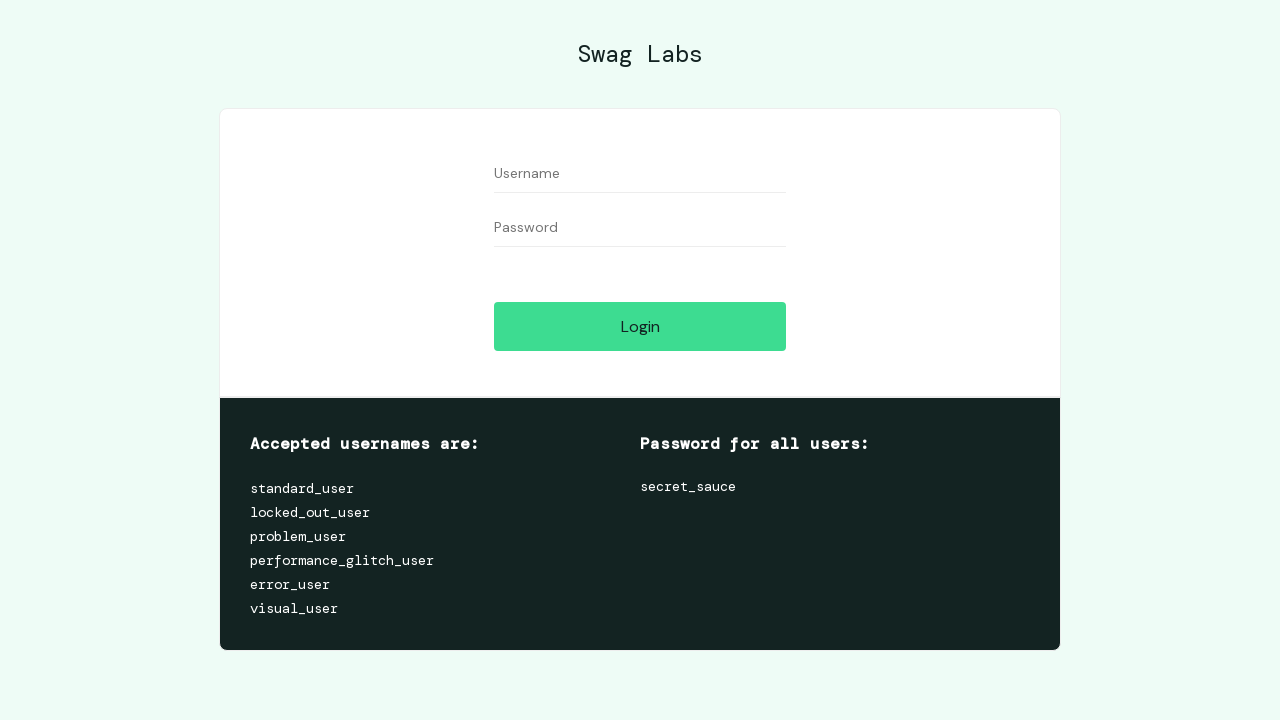

Clicked login button with empty credentials at (640, 326) on input[id='login-button']
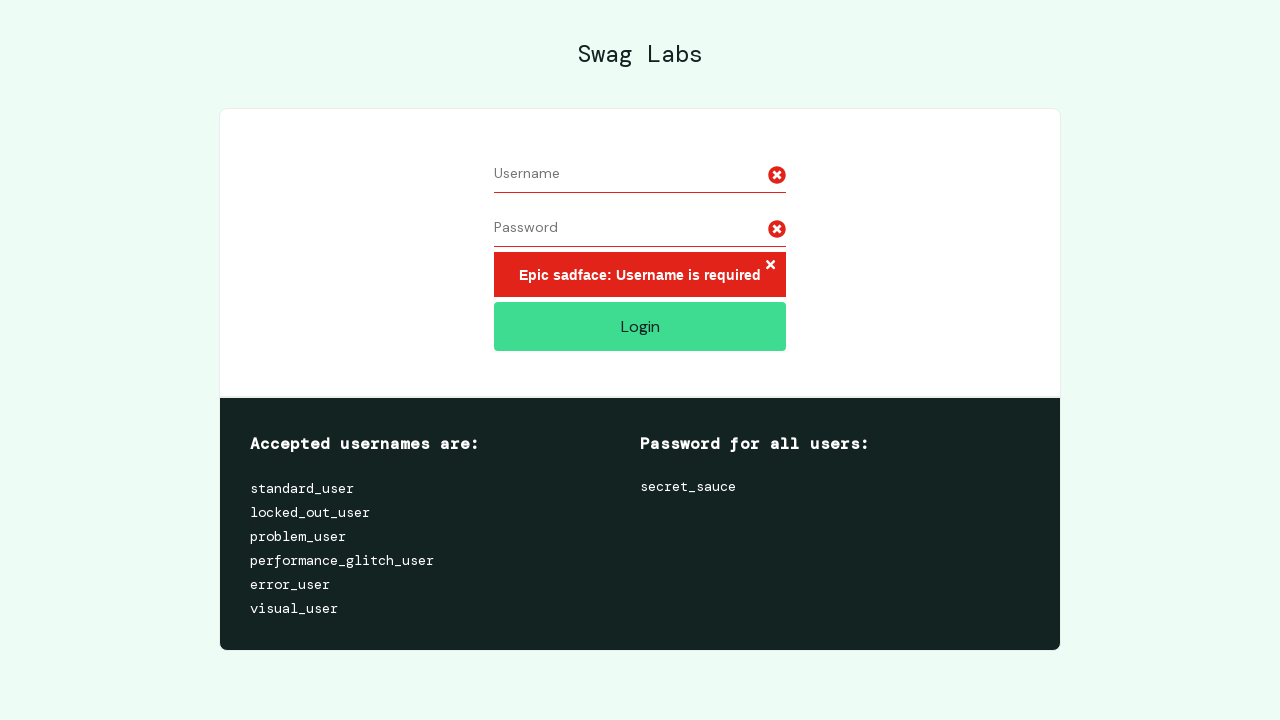

Error message element loaded
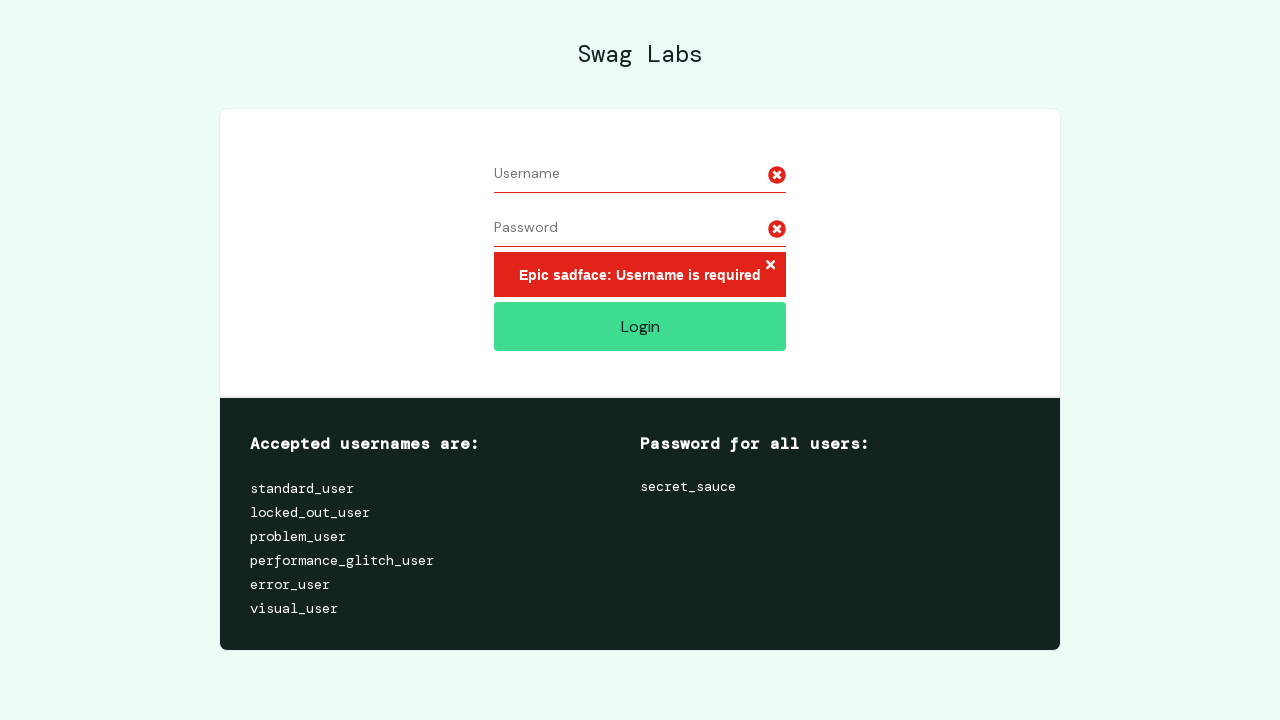

Retrieved error message text: 'Epic sadface: Username is required'
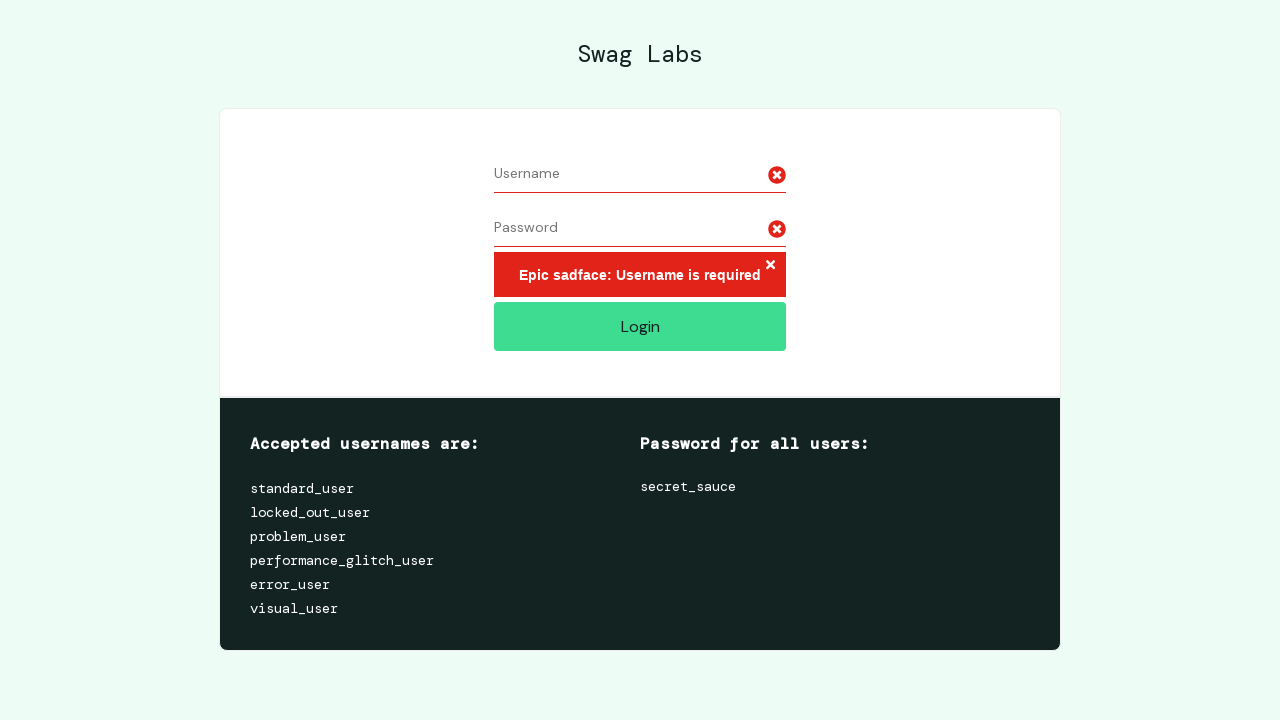

Verified 'Username is required' error message is displayed
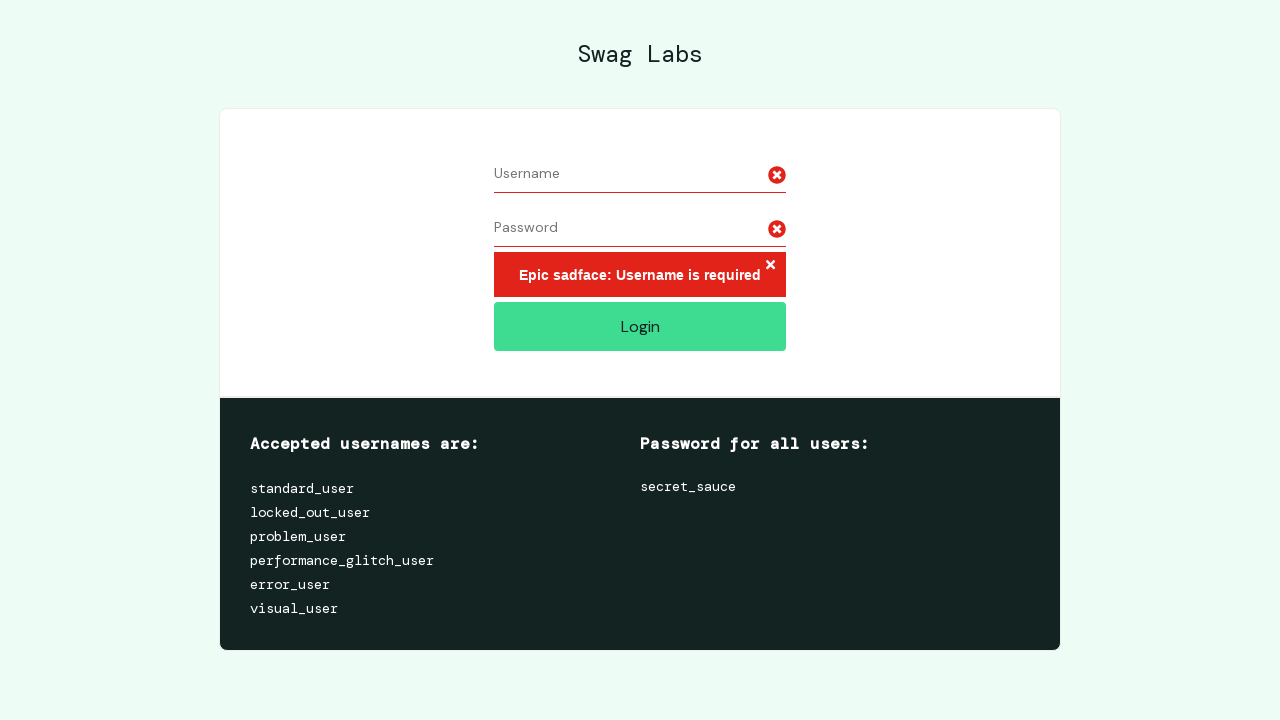

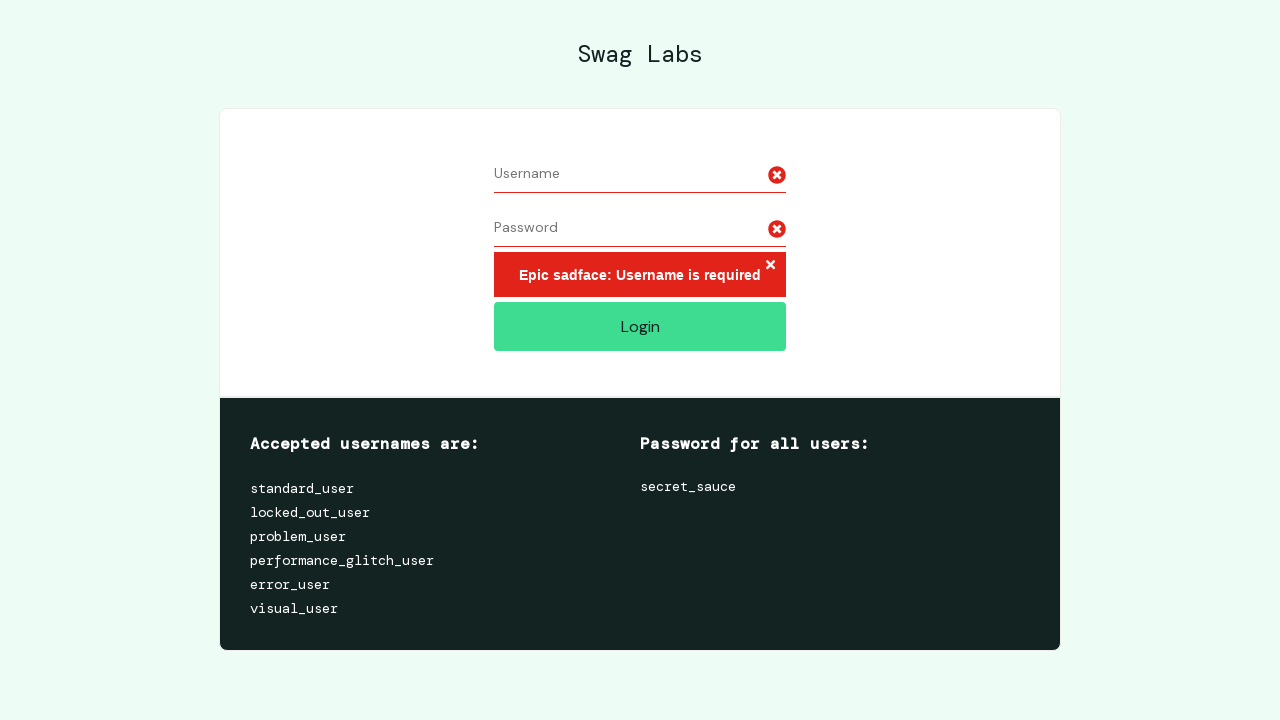